Navigates to the Pimcore "Try Now" resources page and waits for the page to load. The original test attempted tab manipulation which is not reliably portable to Playwright.

Starting URL: https://www.pimcore.org/en/resources/try-now

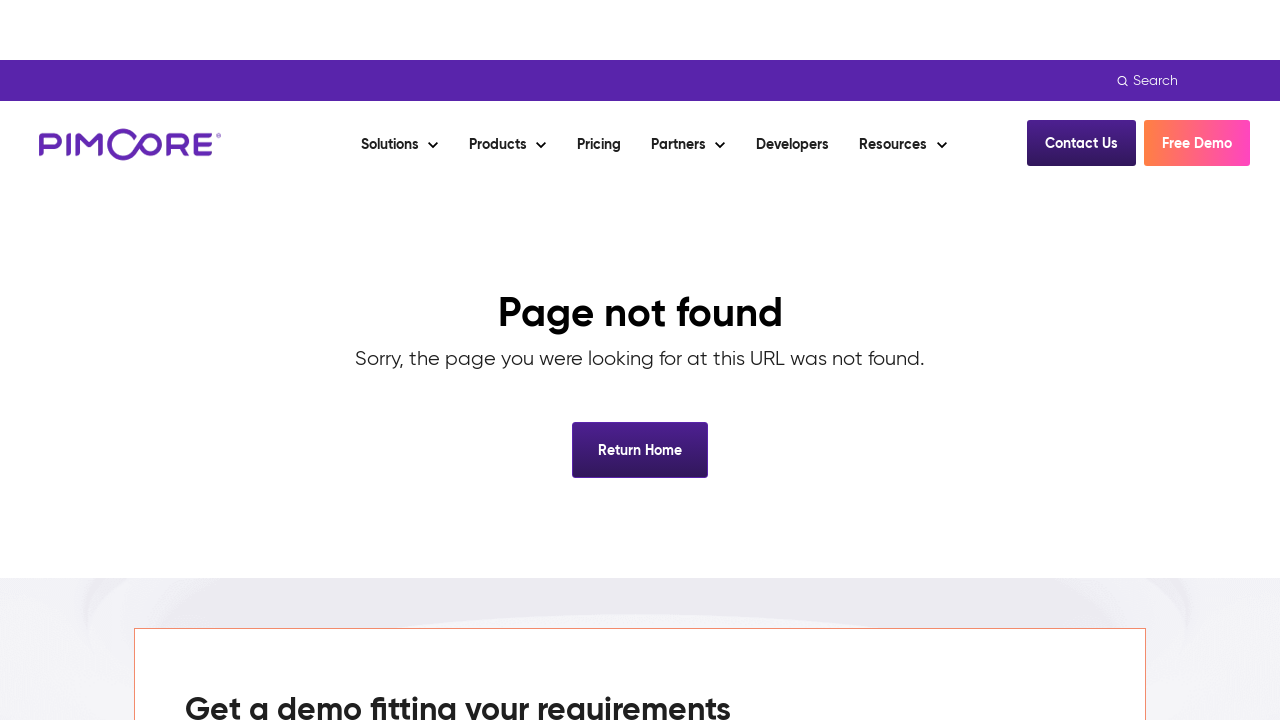

Waited for page DOM content to load
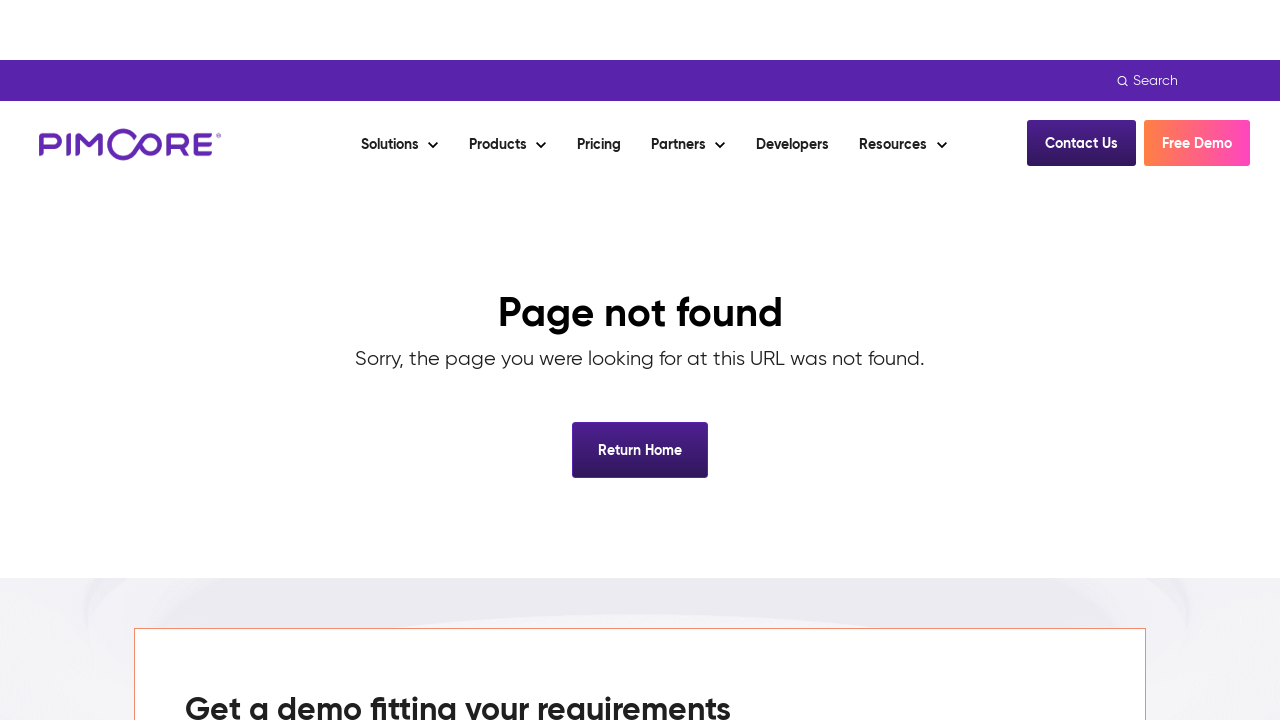

Verified body element is visible on Pimcore Try Now resources page
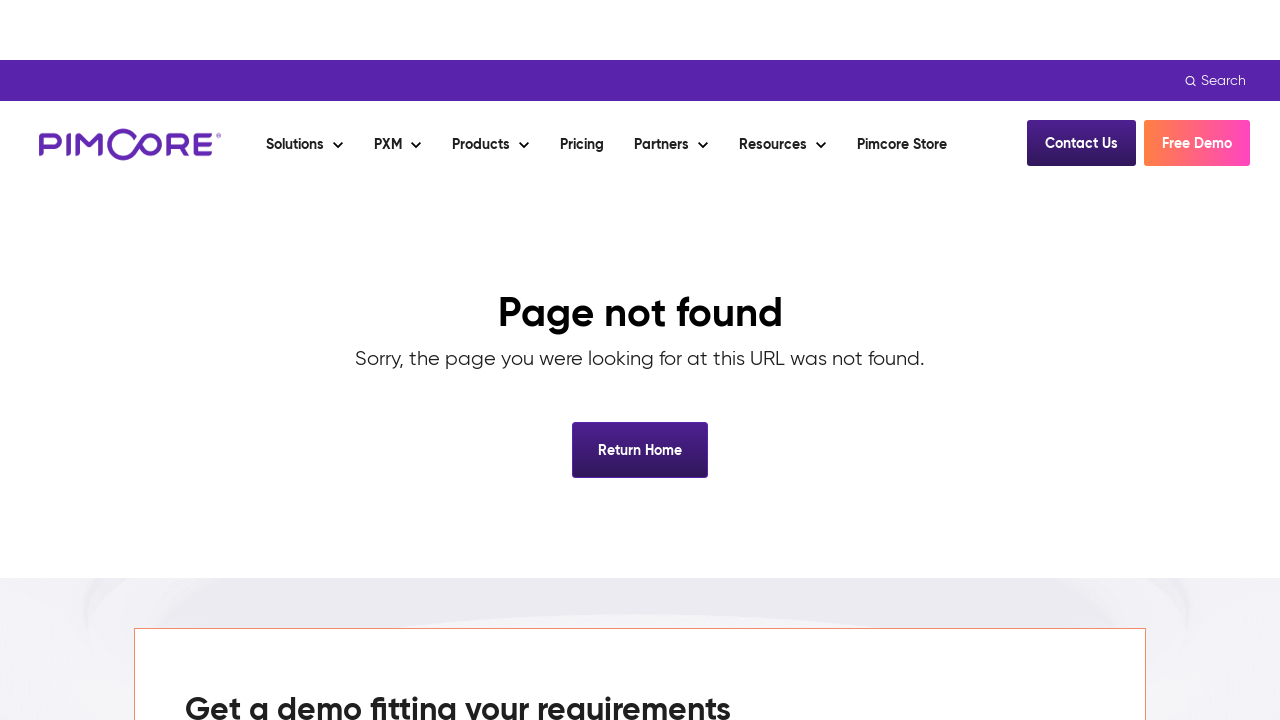

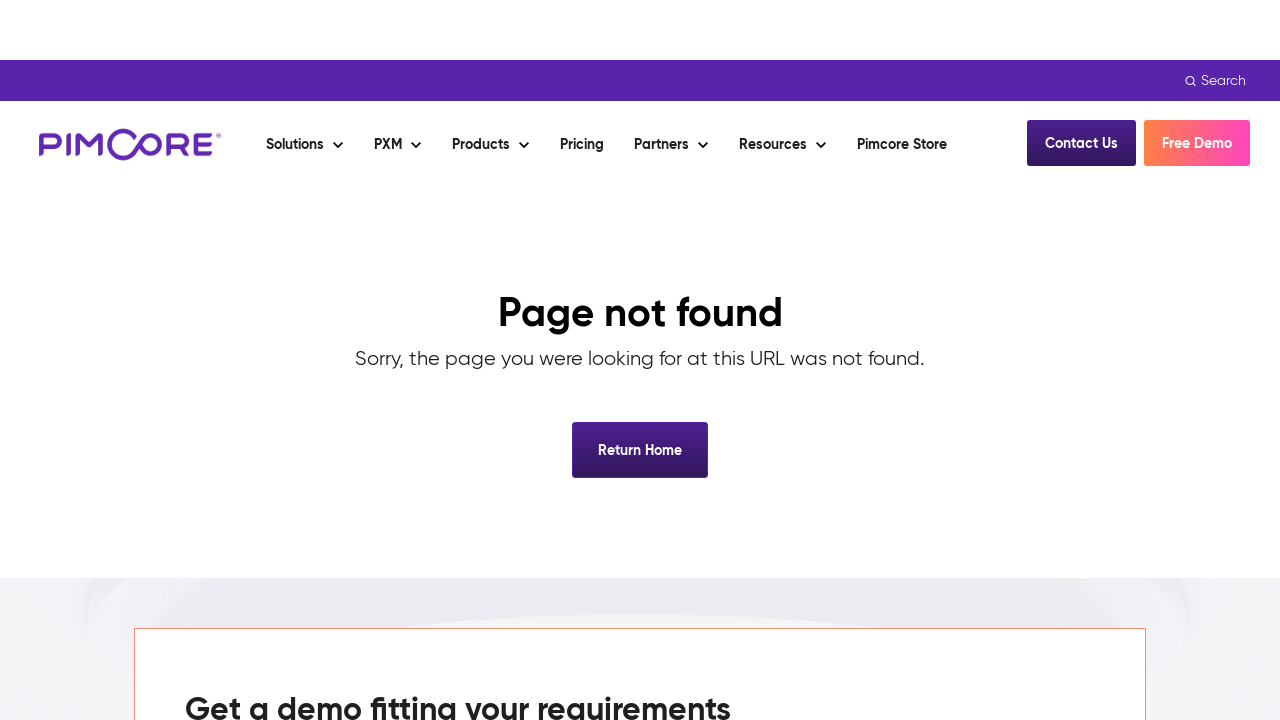